Tests the forgot password functionality by navigating to reset password page, filling in email, and submitting the reset request

Starting URL: https://beta.docuport.app/

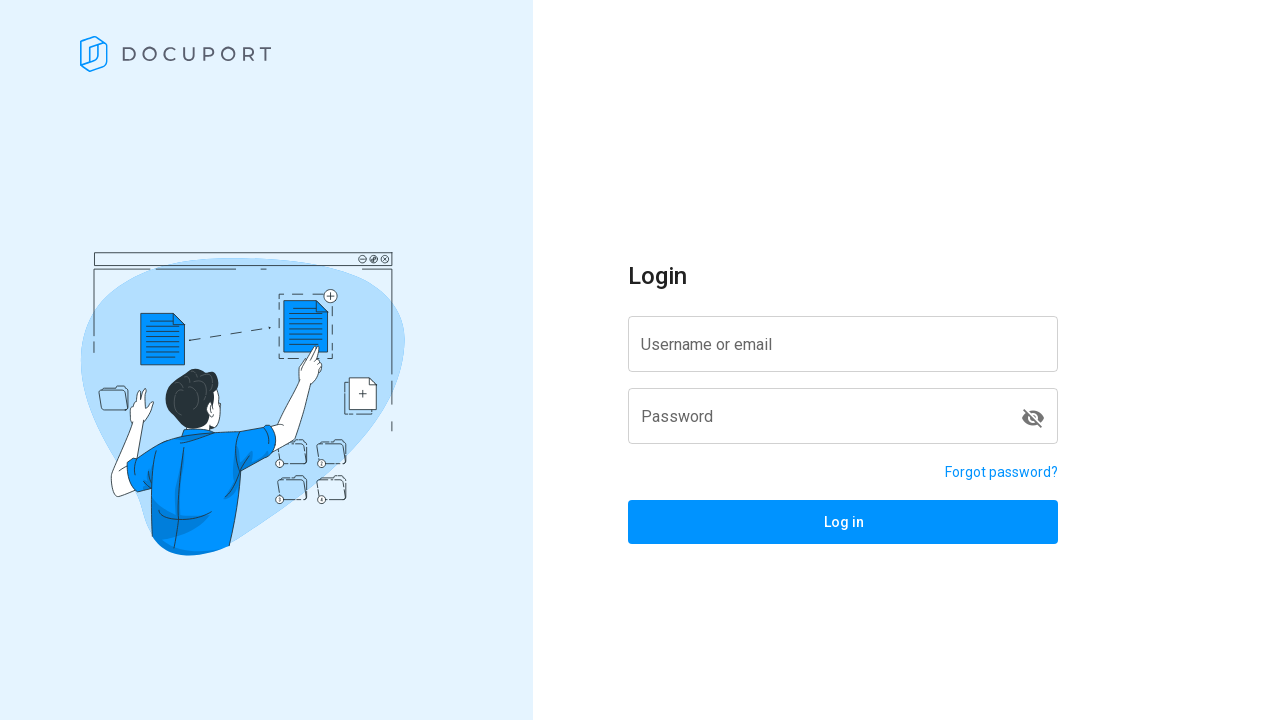

Clicked 'Forgot password?' link at (1002, 472) on xpath=//a[.='Forgot password?']
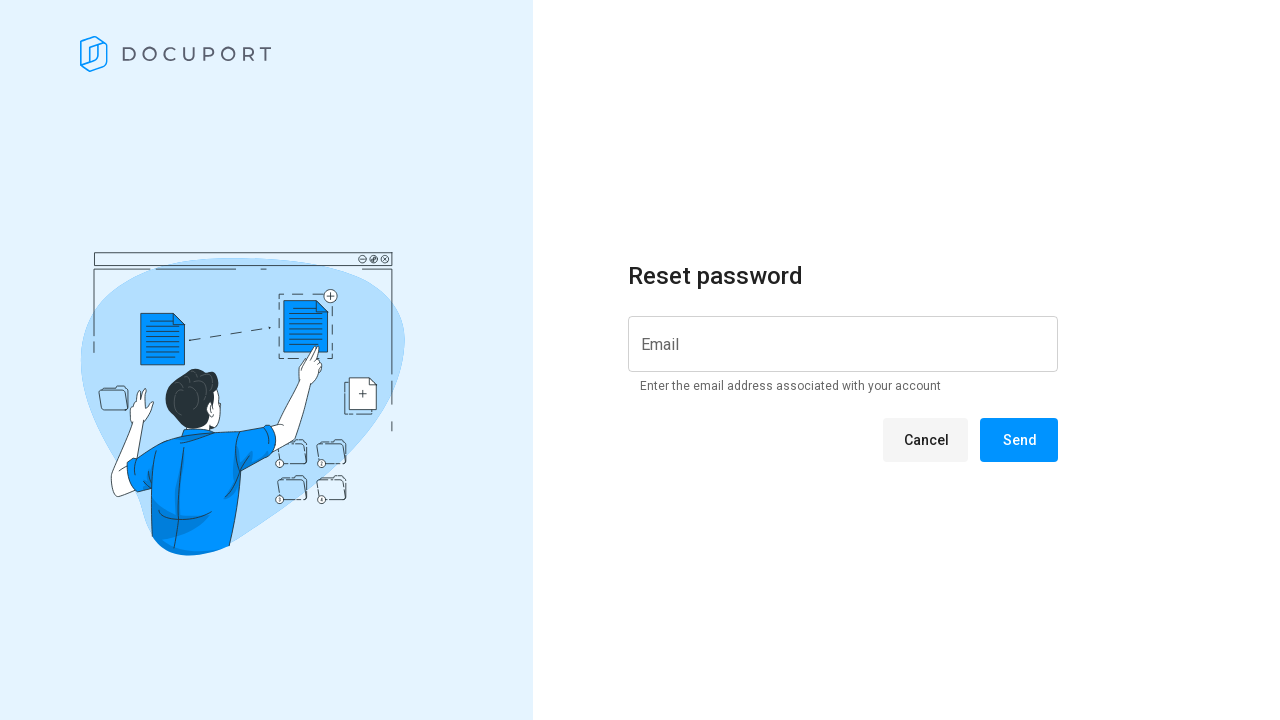

Reset password page loaded - email input field is visible
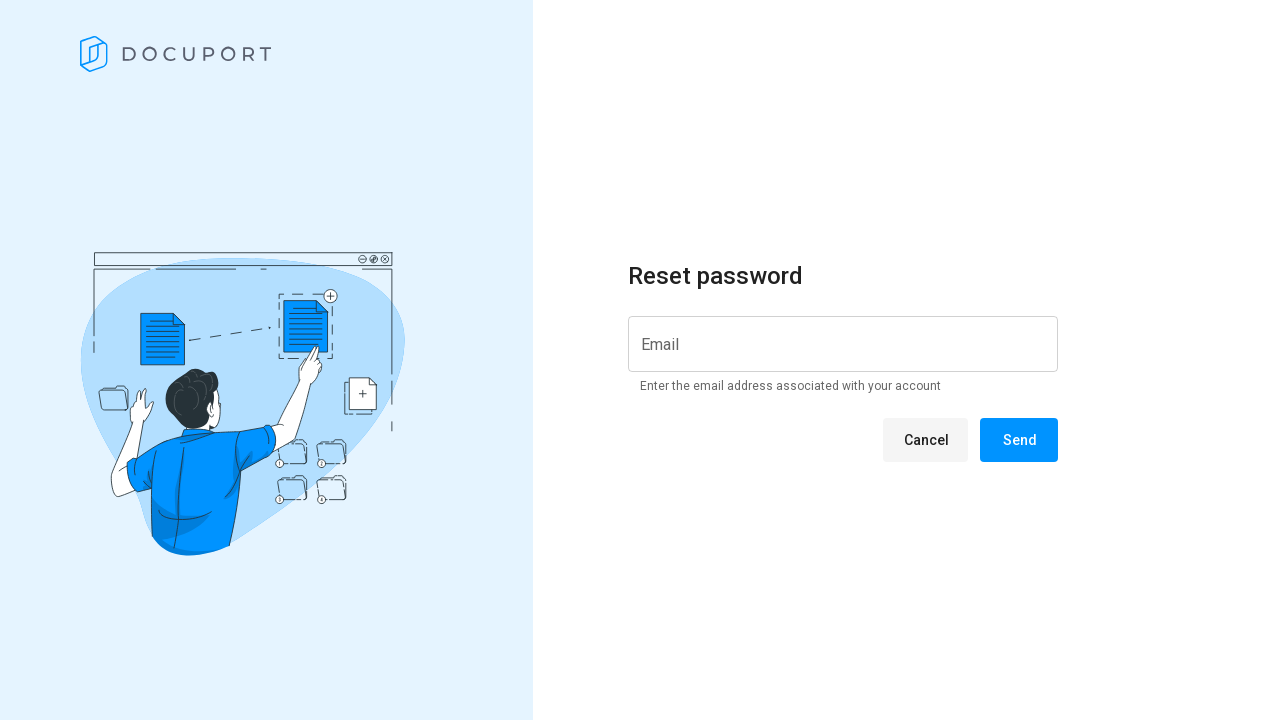

Verified URL contains 'reset-password'
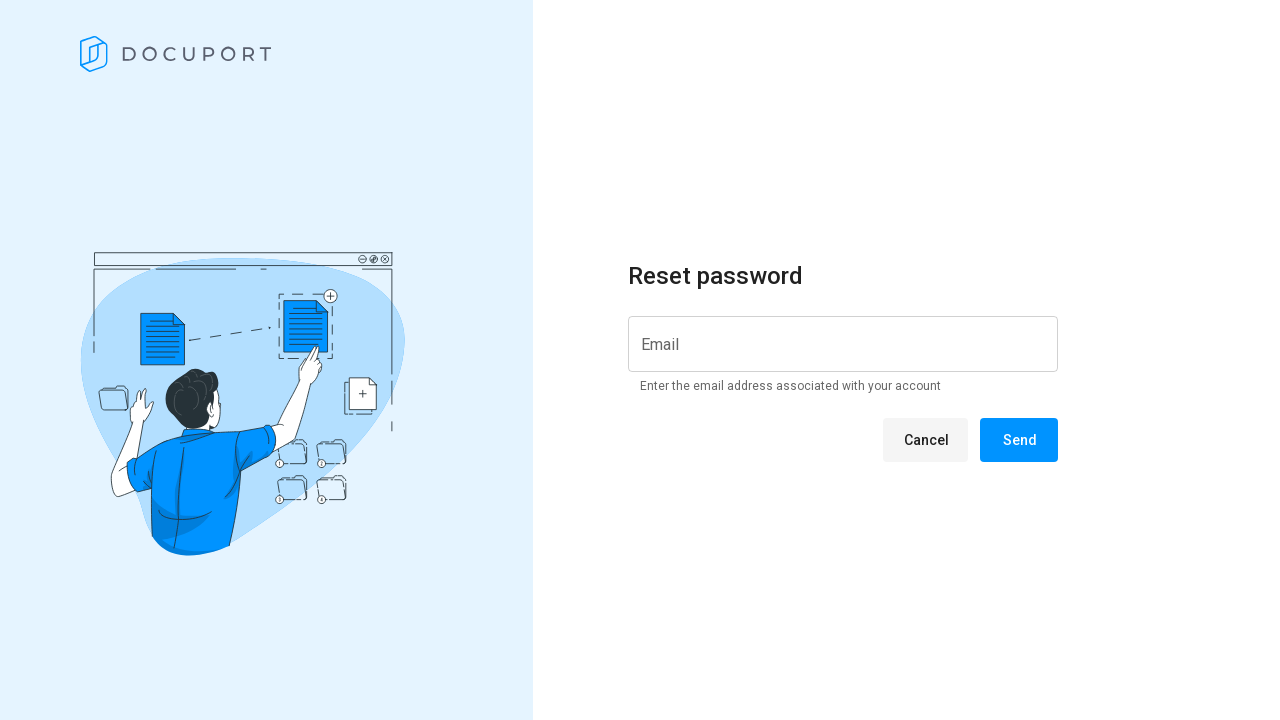

Verified validation message is visible
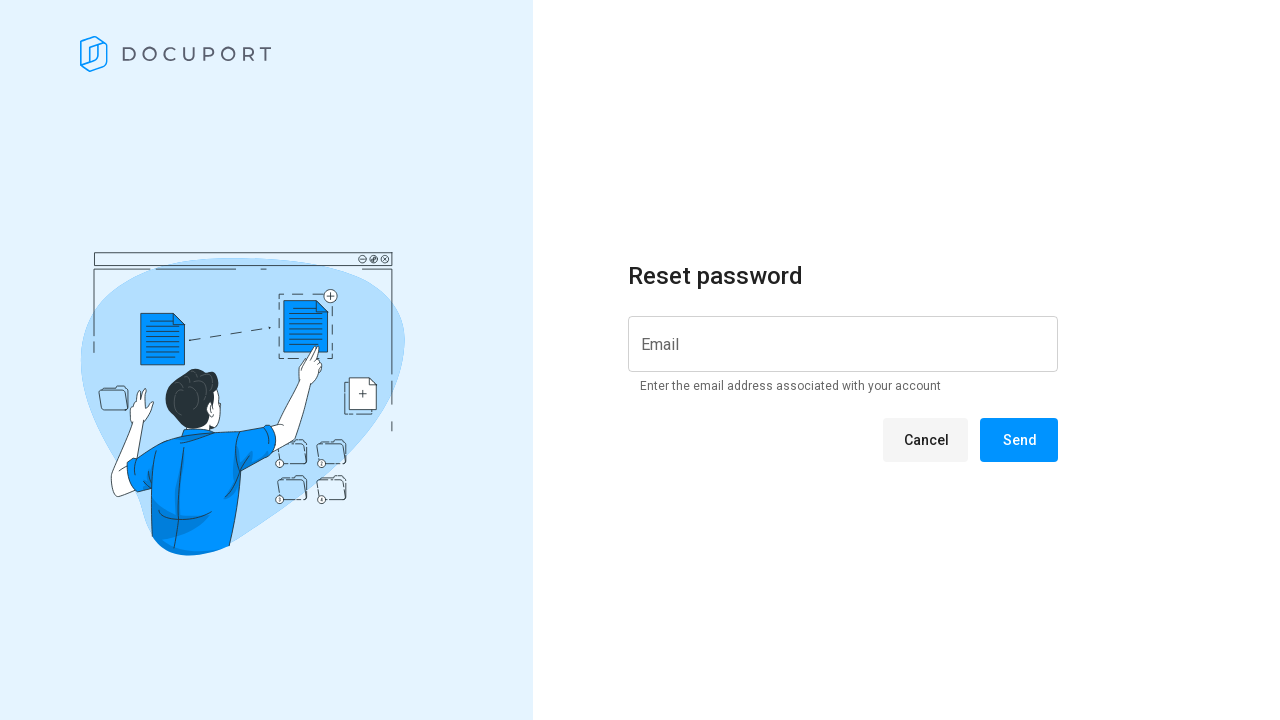

Entered email 'forgotpasswordg1@gmail.com' in reset password form on //input[@type='email']
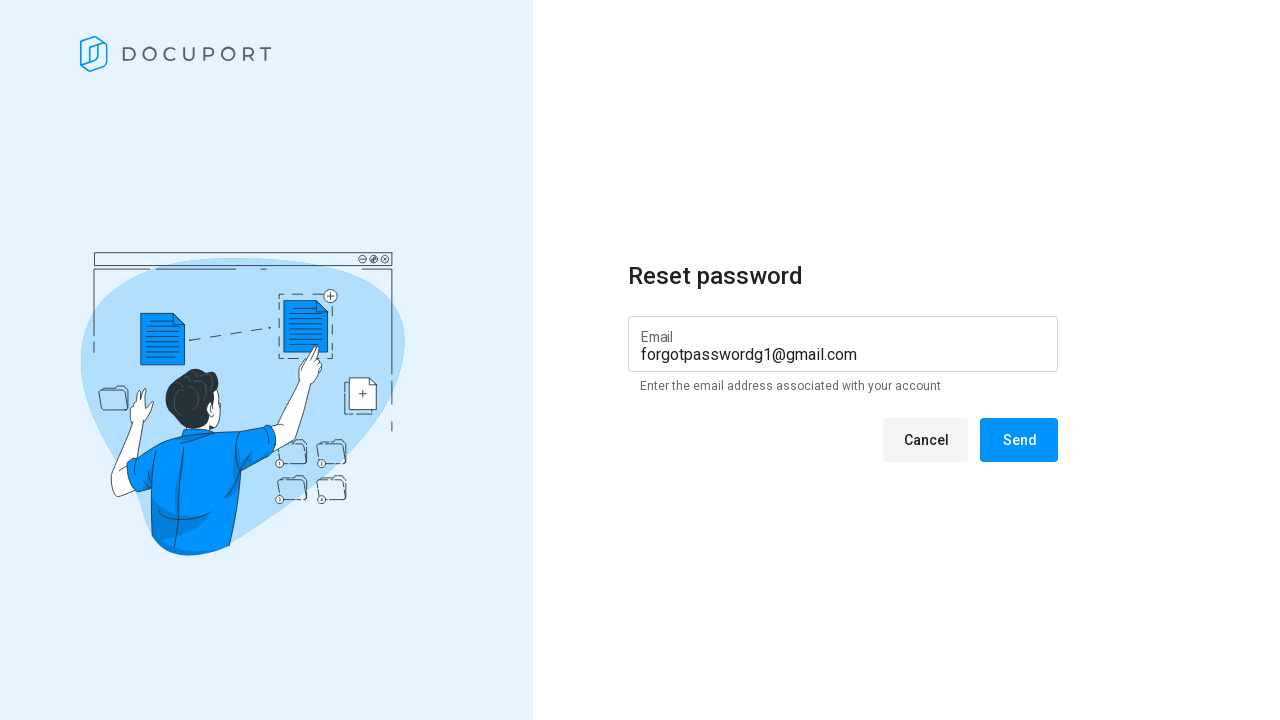

Verified Cancel button is visible
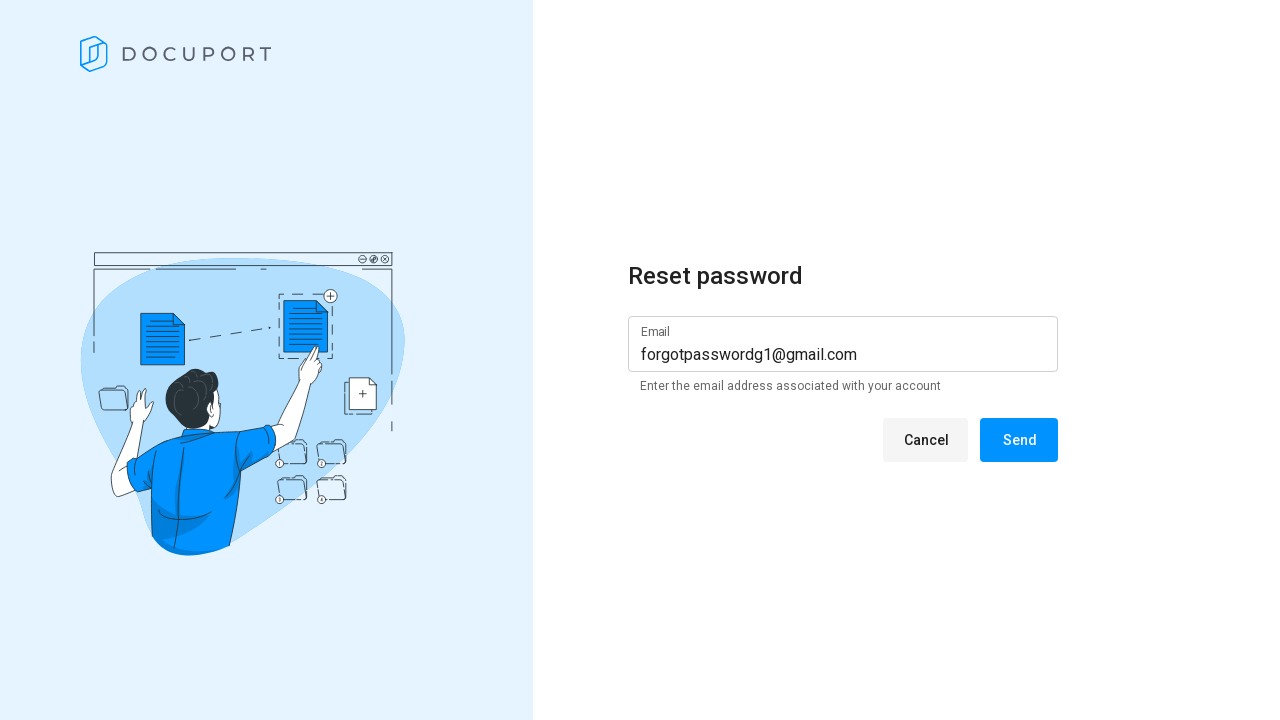

Verified Send button is visible
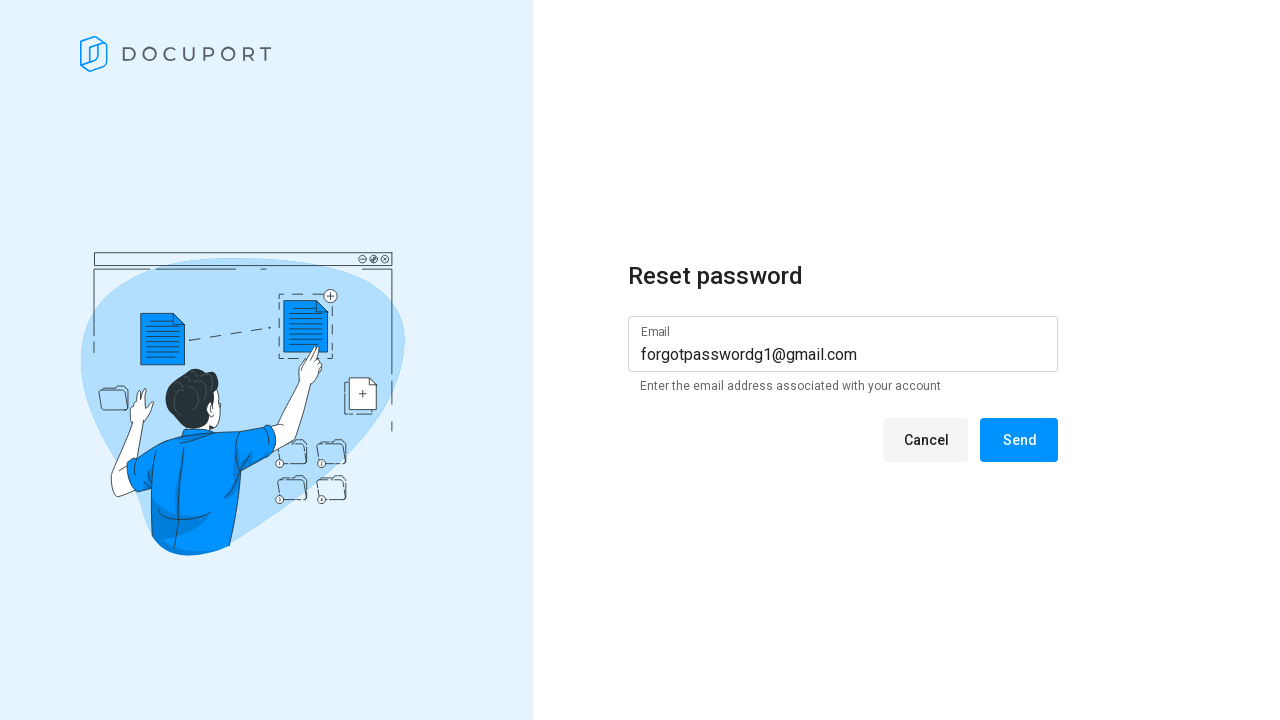

Clicked Send button to submit password reset request at (1019, 440) on xpath=//span[.=' Send ']
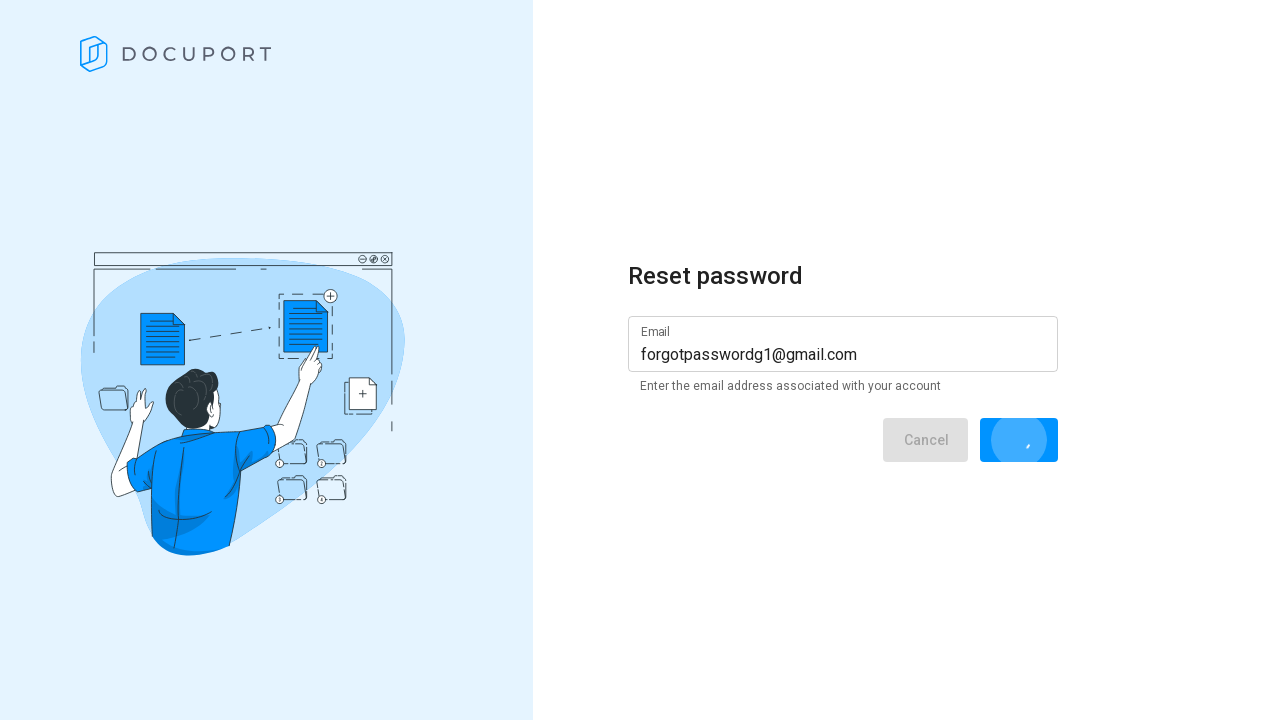

Success message appeared confirming password reset request submission
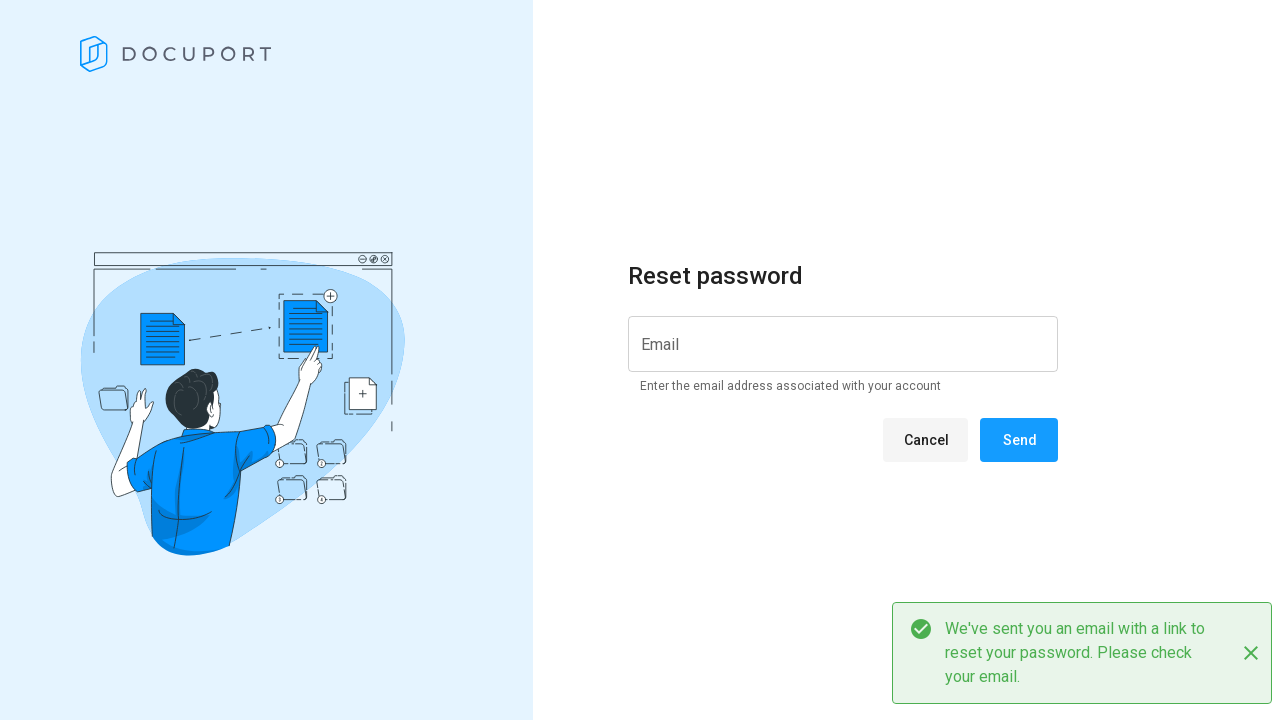

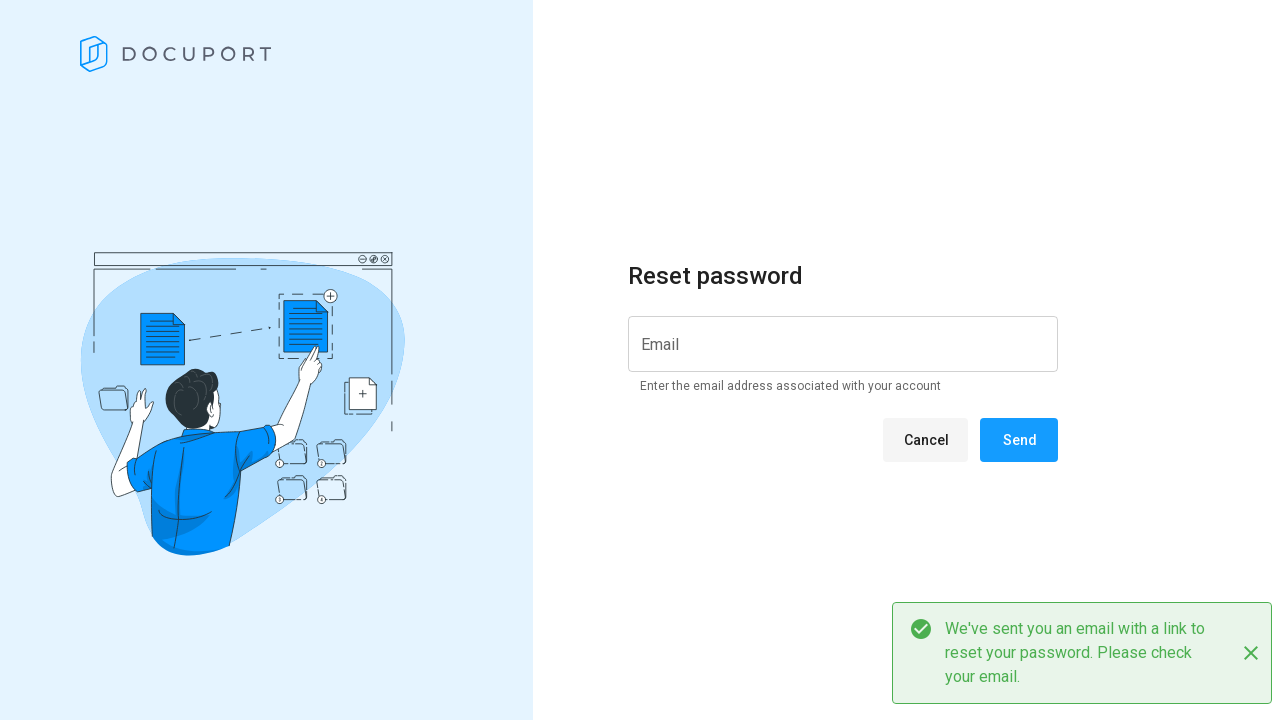